Tests that Clear completed button is hidden when there are no completed items

Starting URL: https://demo.playwright.dev/todomvc

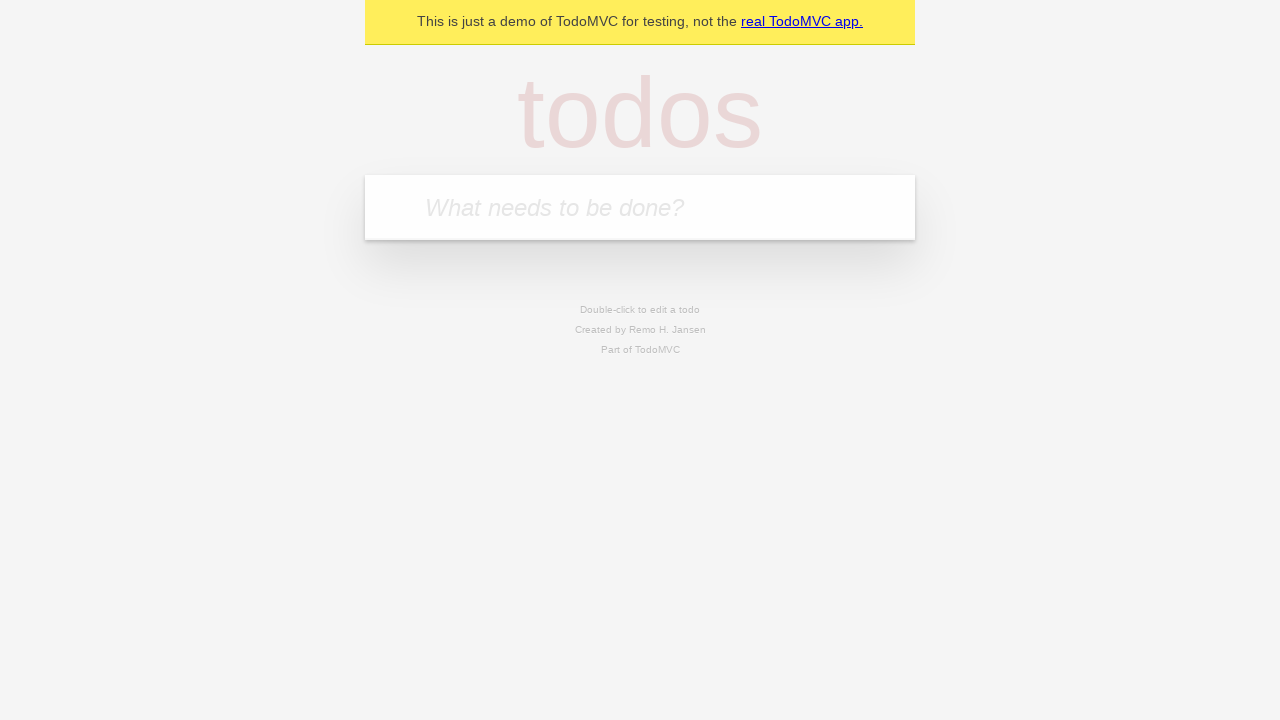

Filled new todo field with 'buy some cheese' on internal:attr=[placeholder="What needs to be done?"i]
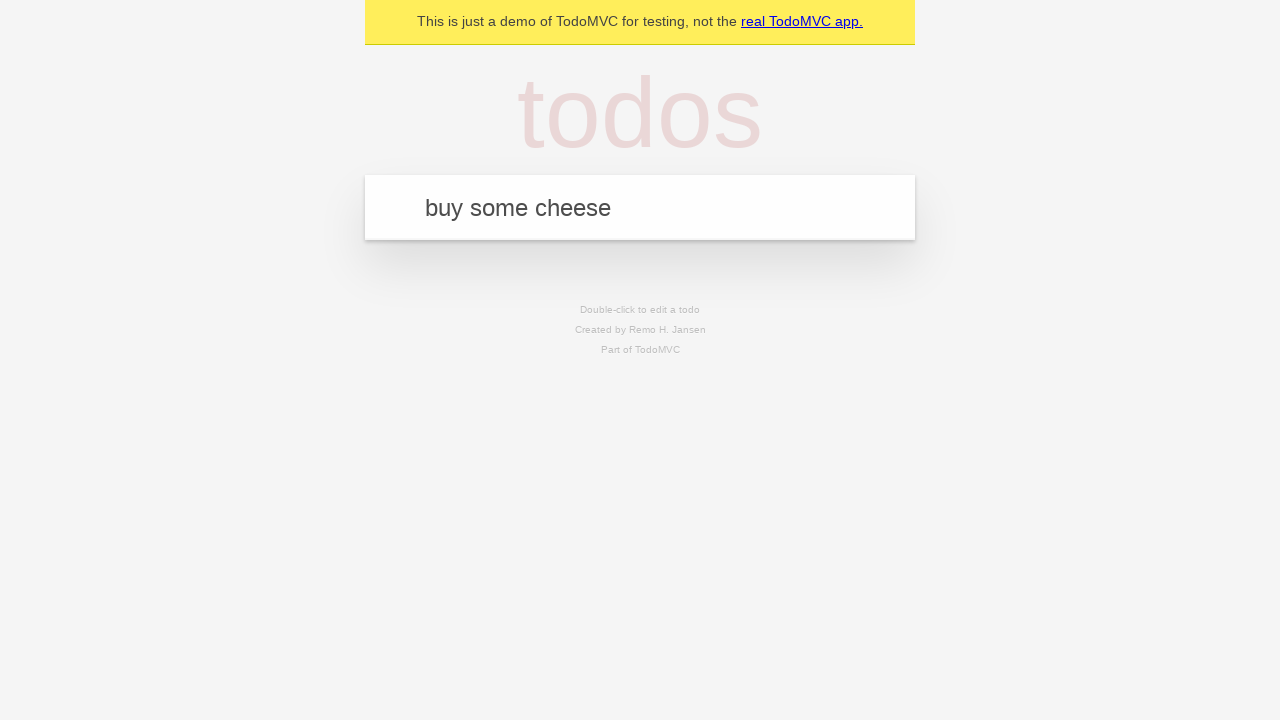

Pressed Enter to create todo 'buy some cheese' on internal:attr=[placeholder="What needs to be done?"i]
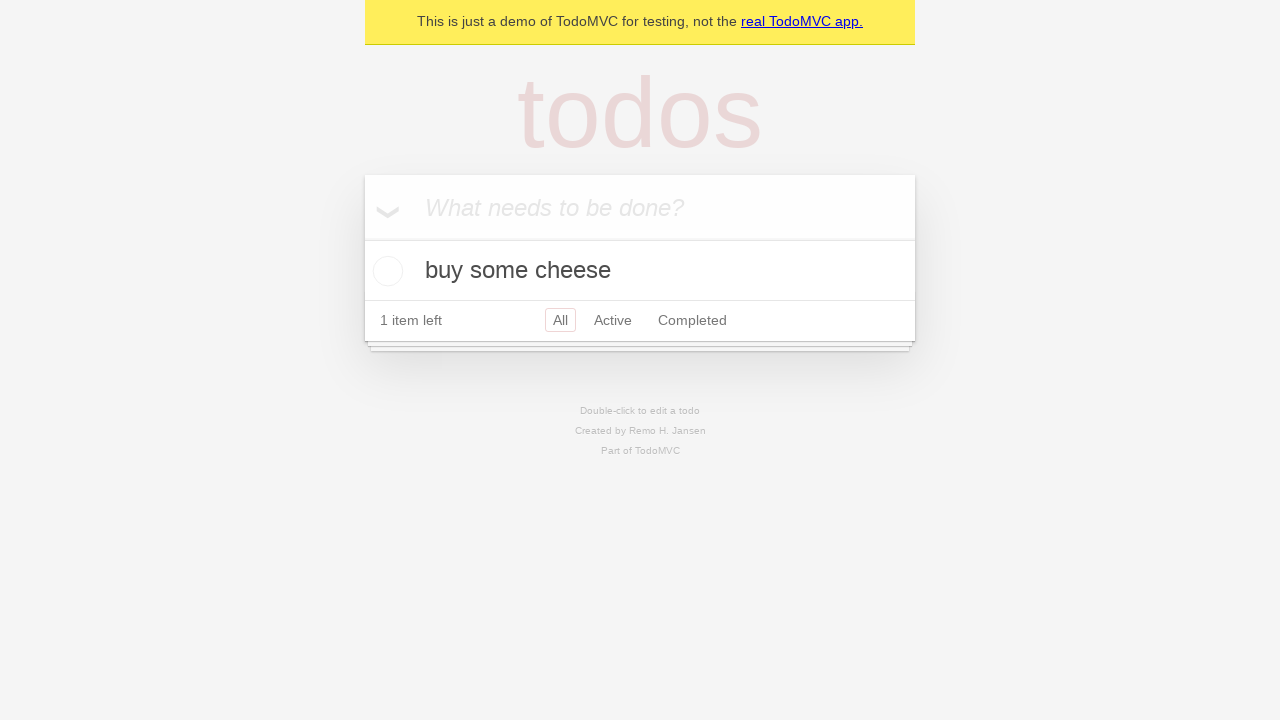

Filled new todo field with 'feed the cat' on internal:attr=[placeholder="What needs to be done?"i]
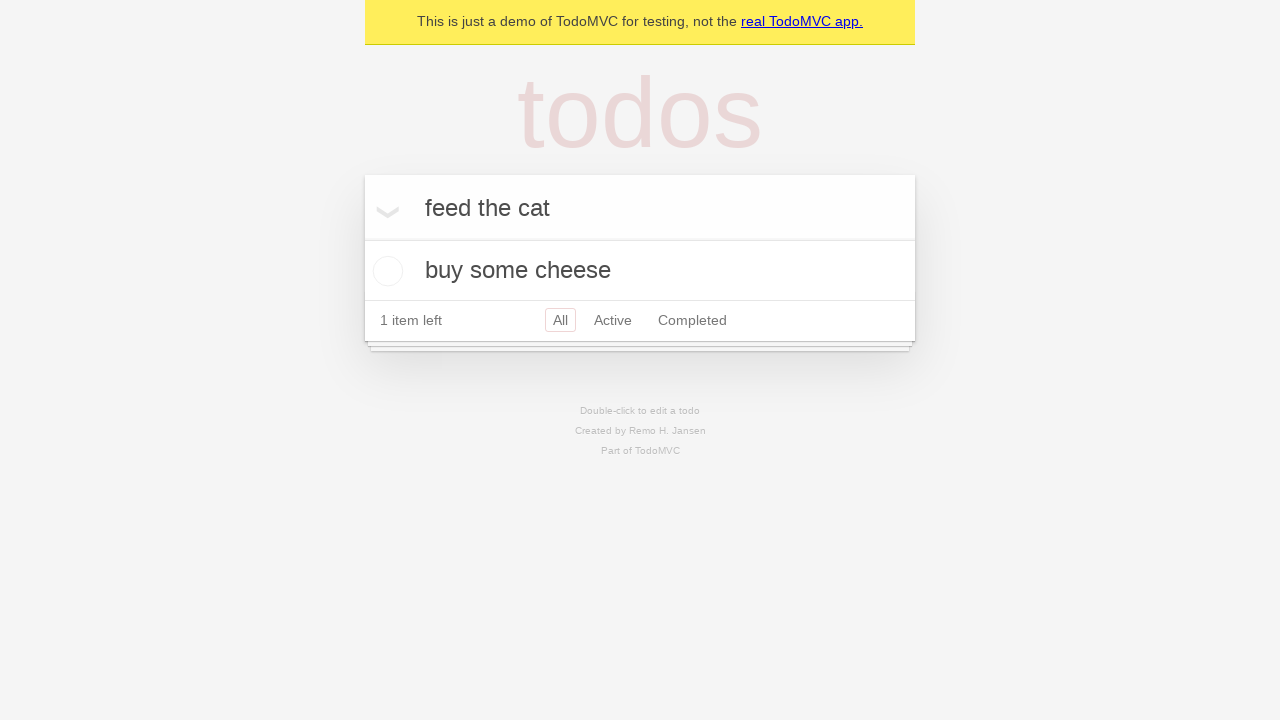

Pressed Enter to create todo 'feed the cat' on internal:attr=[placeholder="What needs to be done?"i]
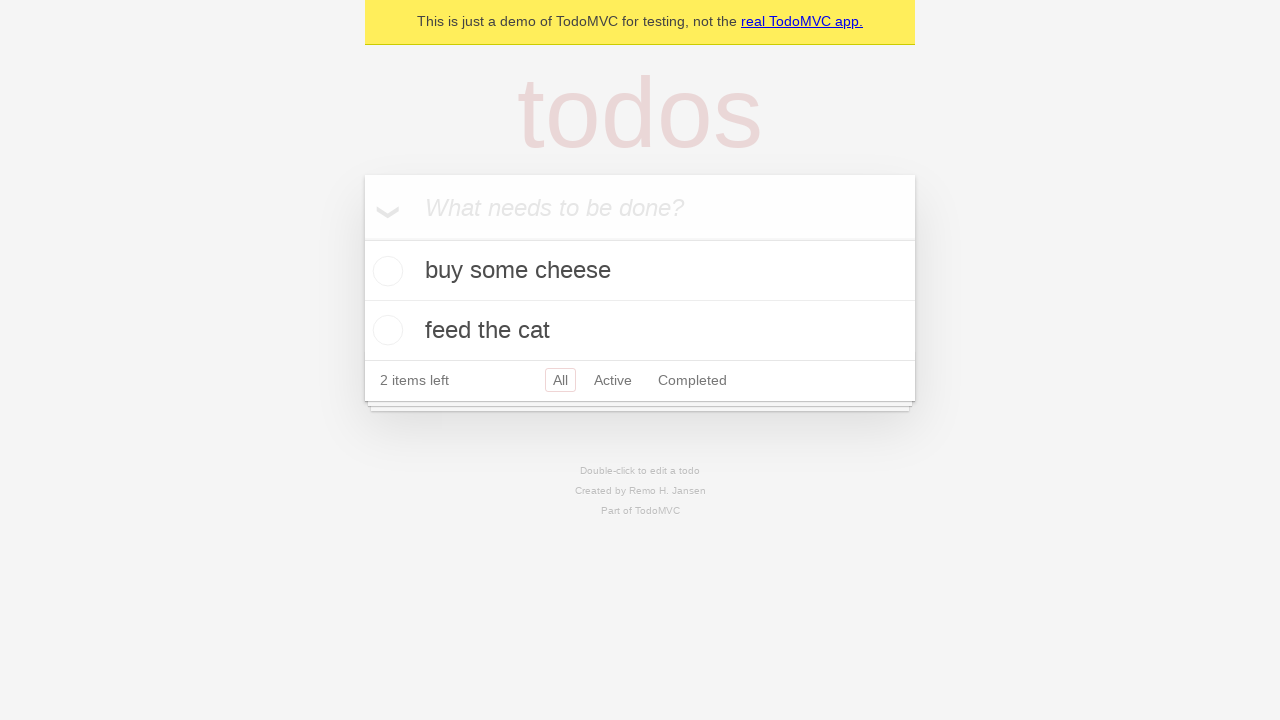

Filled new todo field with 'book a doctors appointment' on internal:attr=[placeholder="What needs to be done?"i]
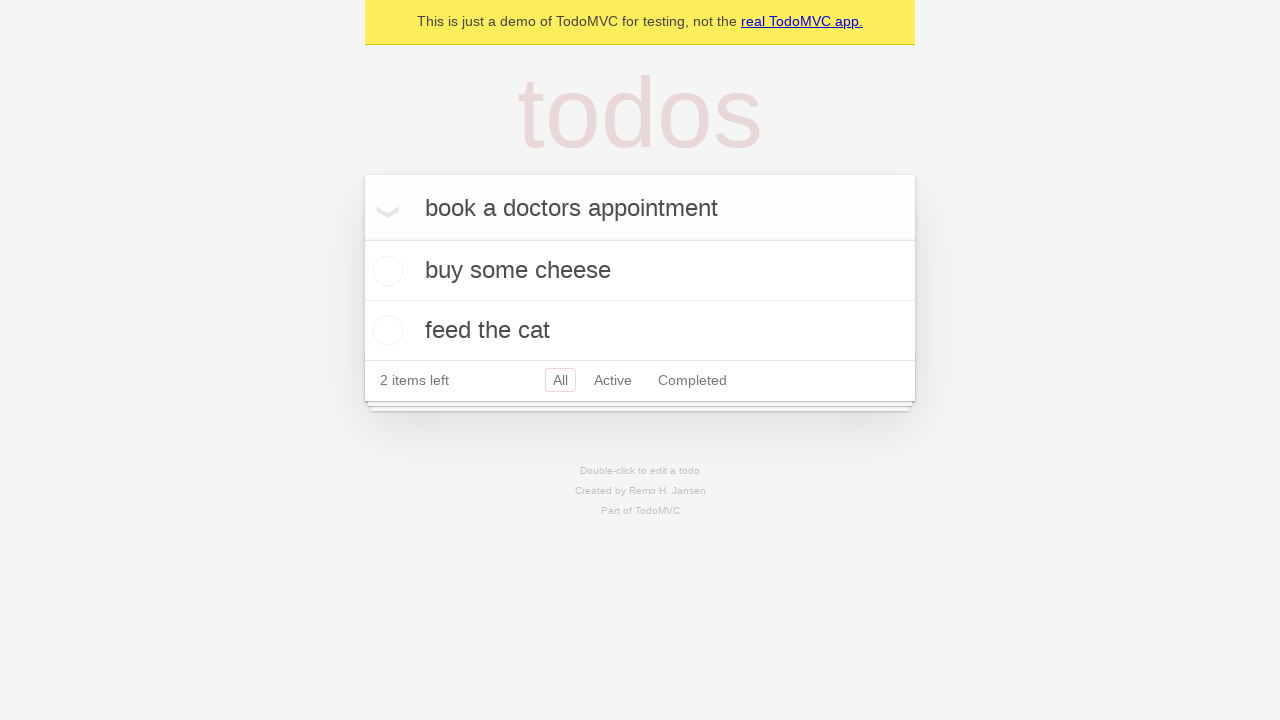

Pressed Enter to create todo 'book a doctors appointment' on internal:attr=[placeholder="What needs to be done?"i]
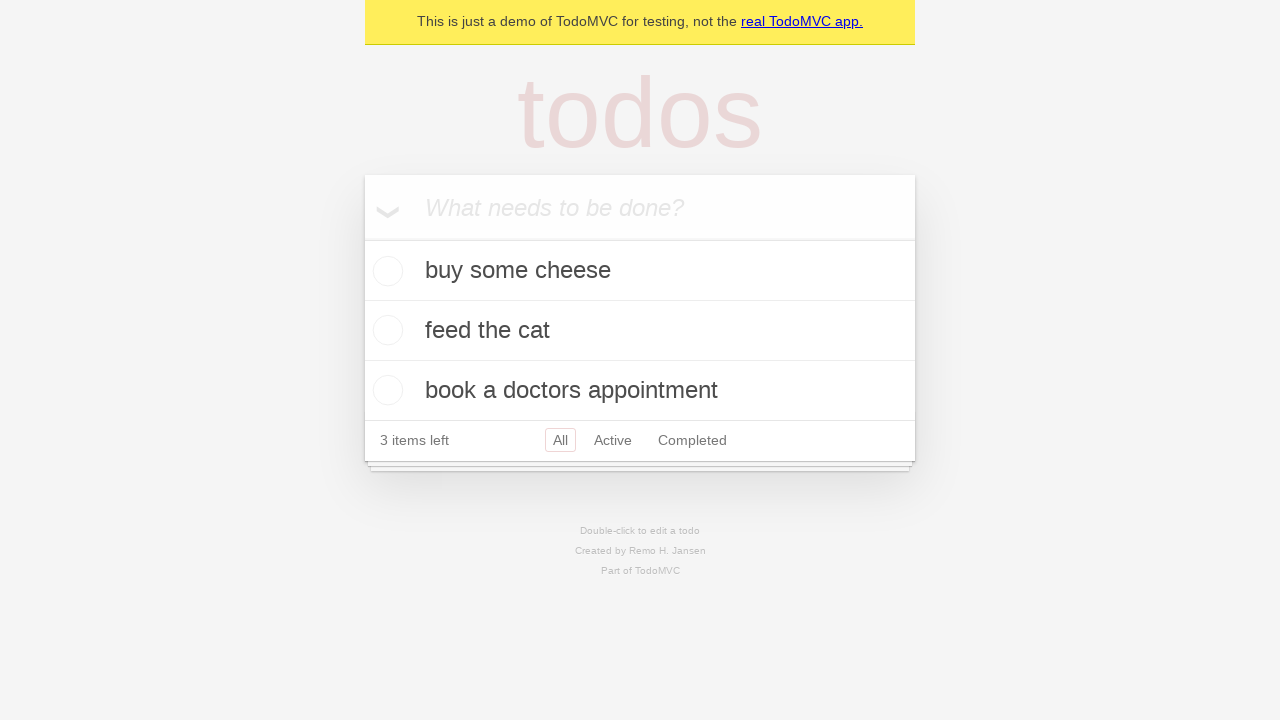

Checked the first todo item as completed at (385, 271) on .todo-list li .toggle >> nth=0
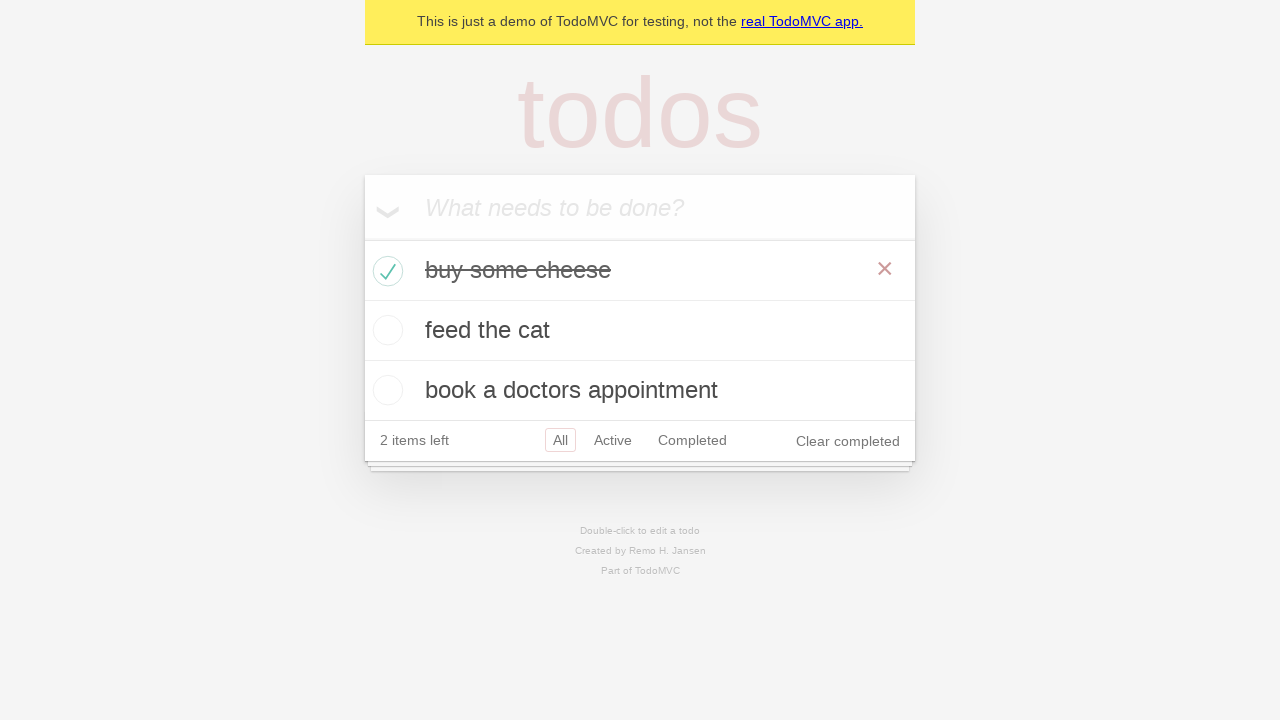

Clicked 'Clear completed' button to remove completed items at (848, 441) on internal:role=button[name="Clear completed"i]
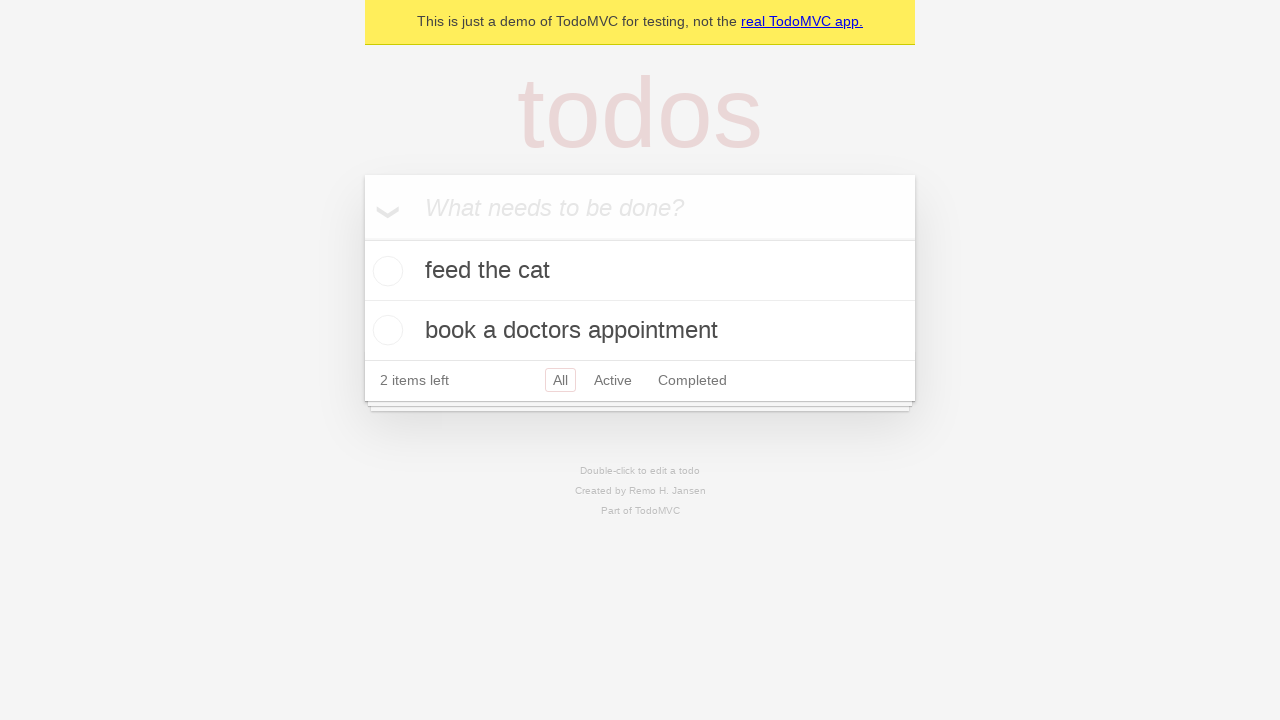

Waited 500ms for 'Clear completed' button to be hidden
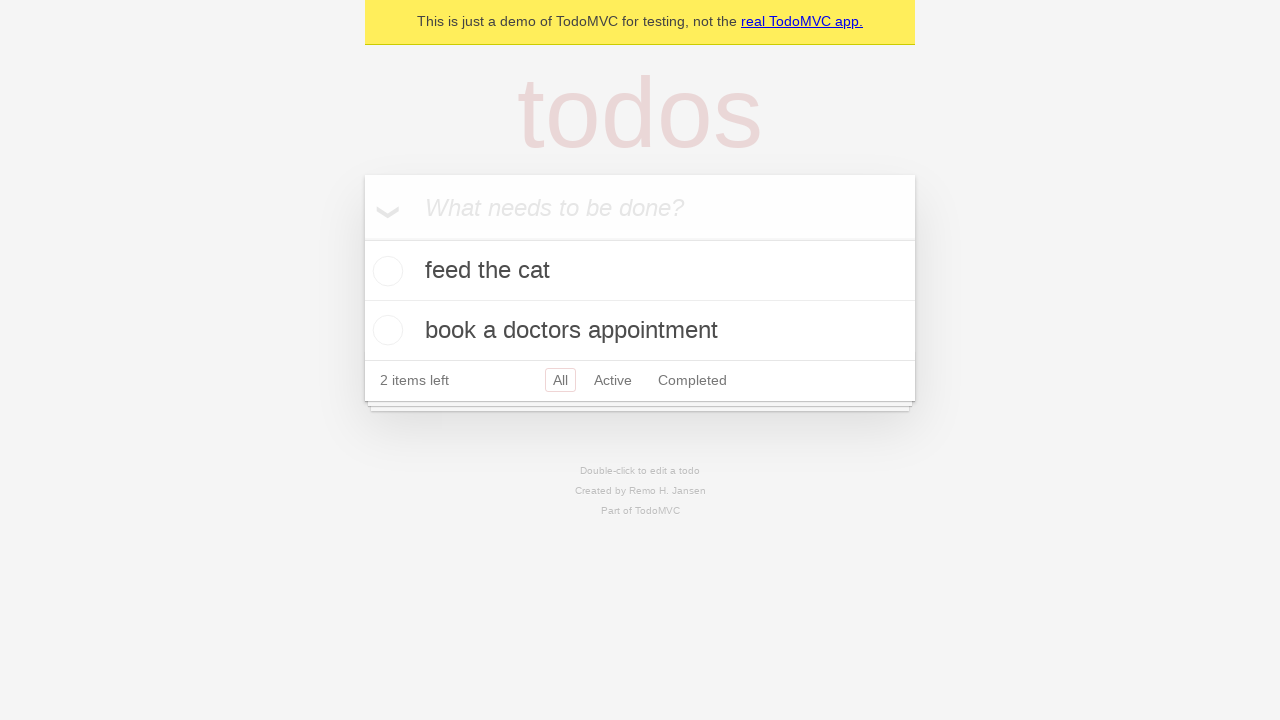

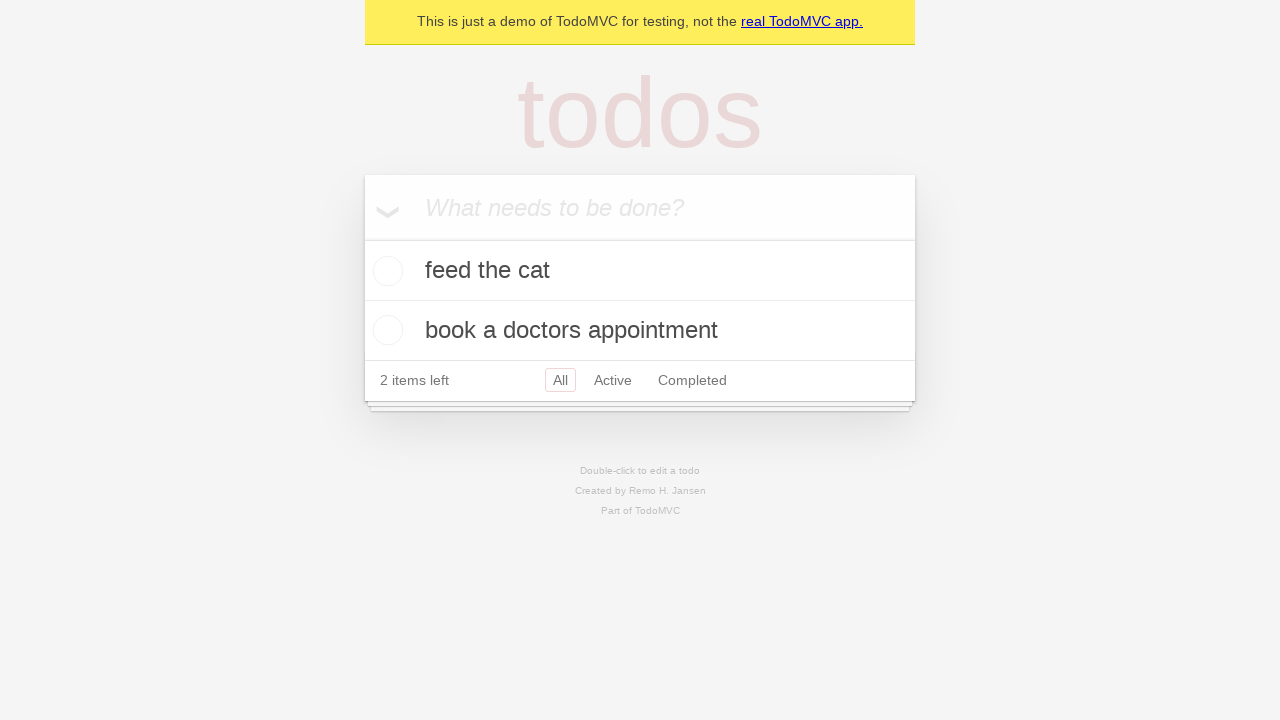